Tests the "Limiting Scope" concept by navigating to a practice page, counting links on the page, then limiting scope to the footer section to count and interact with links in the first column of the footer.

Starting URL: http://qaclickacademy.com/practice.php

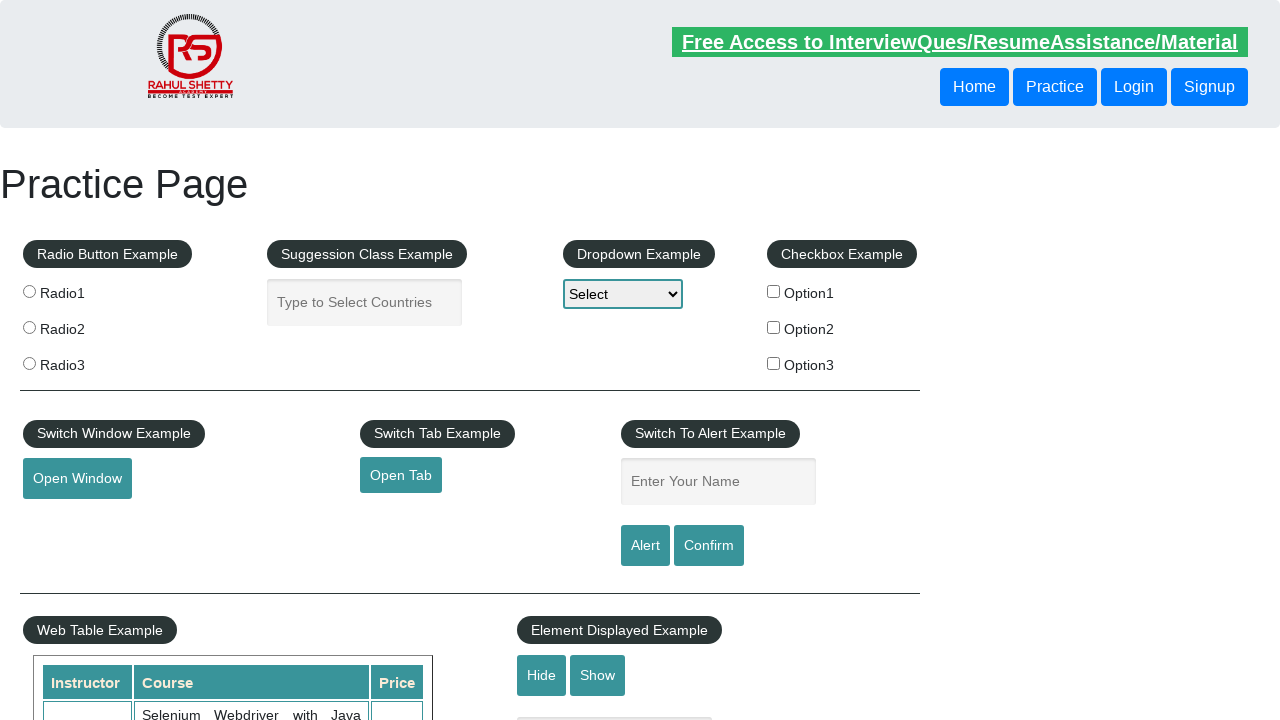

Waited for page to load (domcontentloaded state)
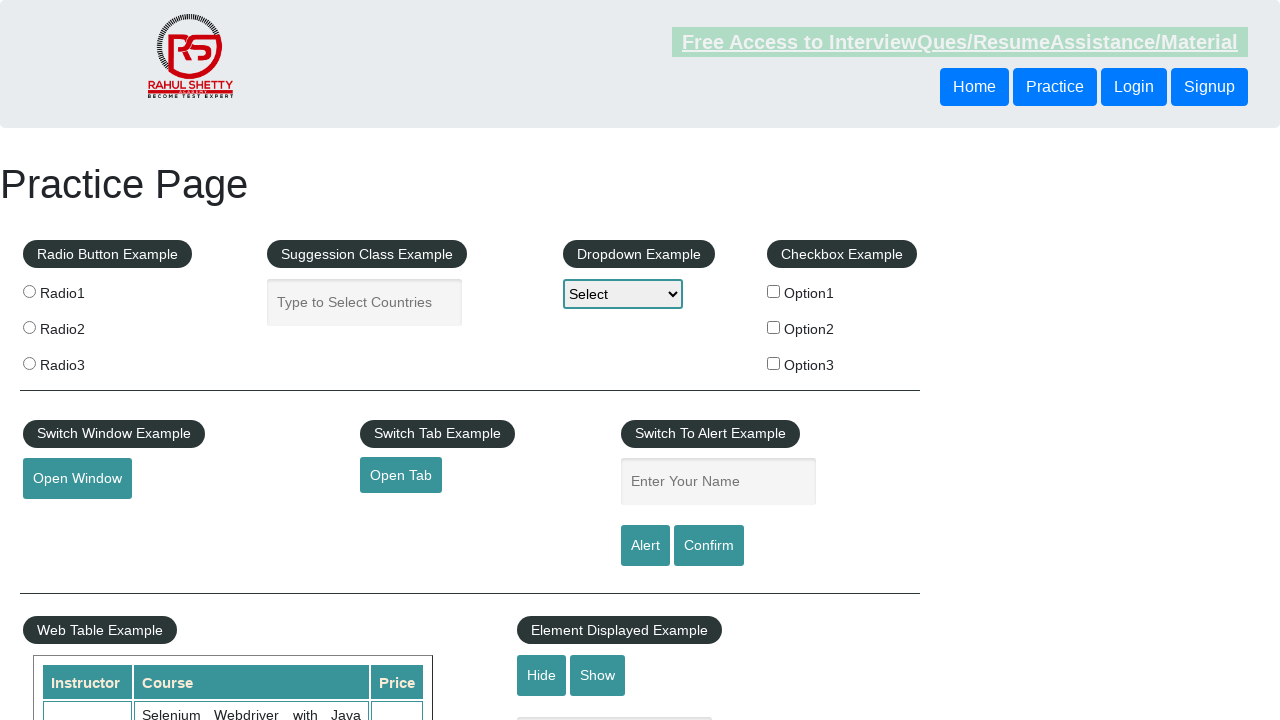

Counted all links on page: 27 total links
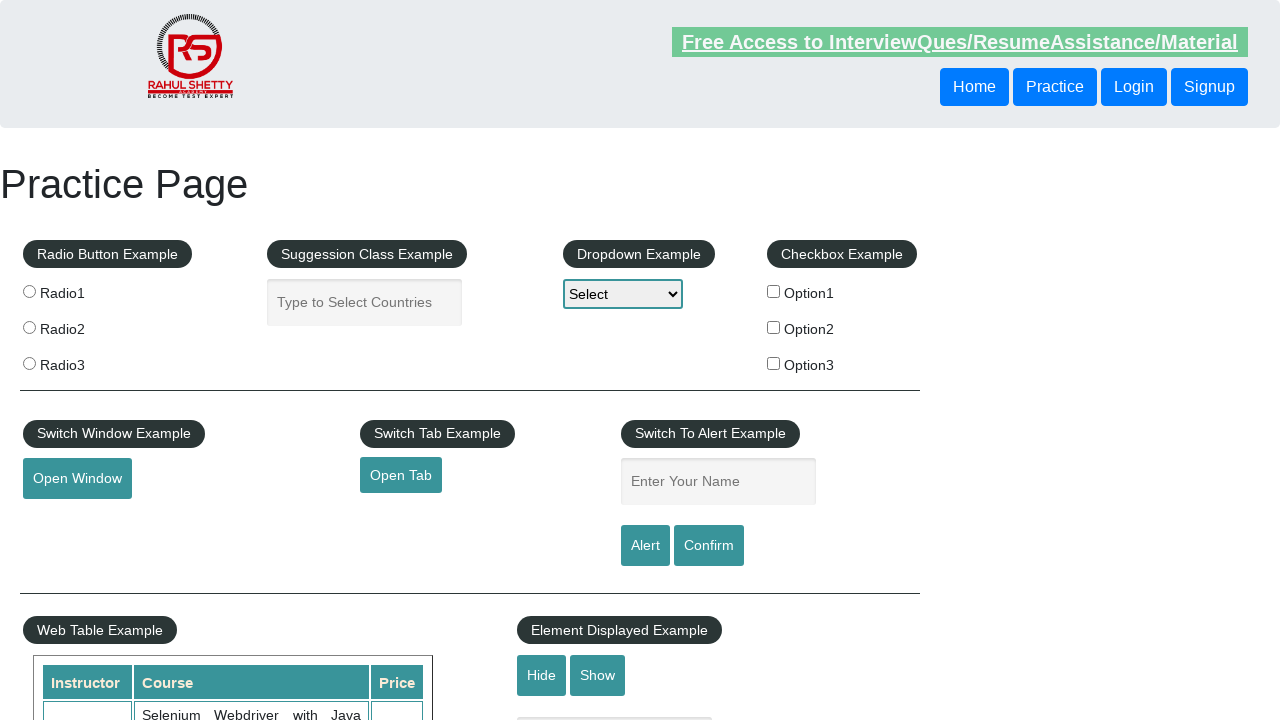

Located footer section
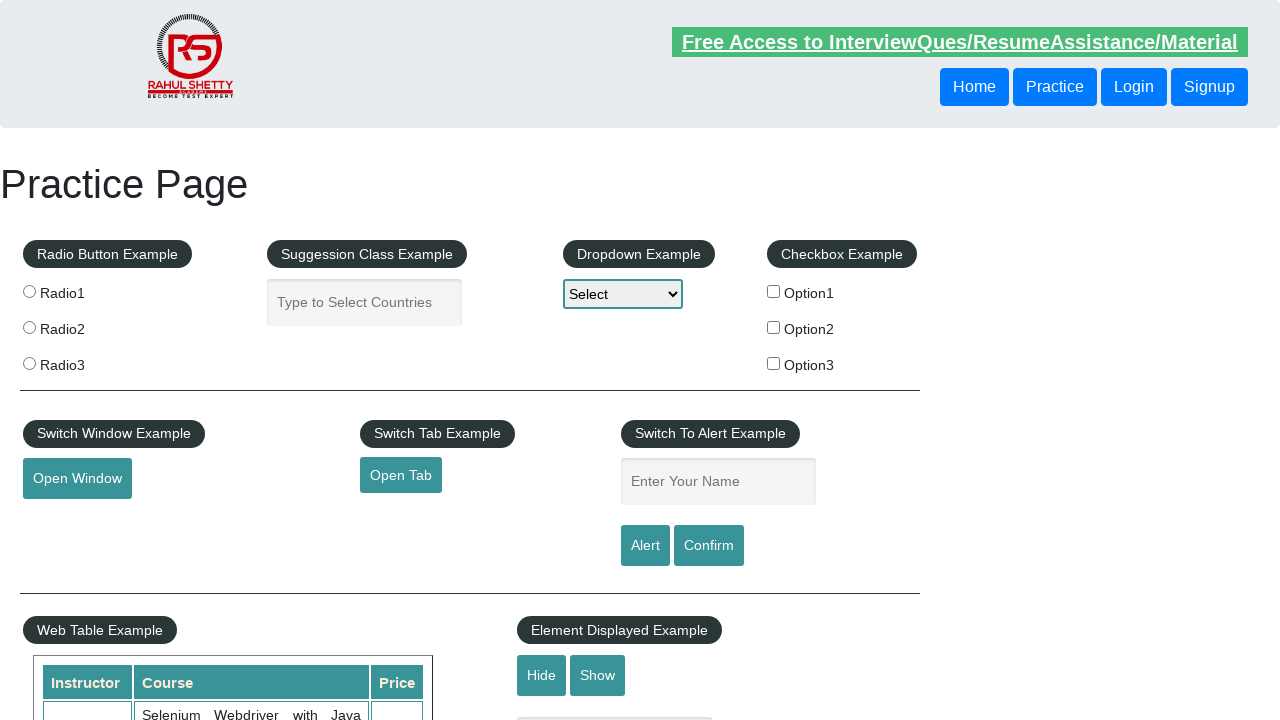

Counted links in footer: 0 links
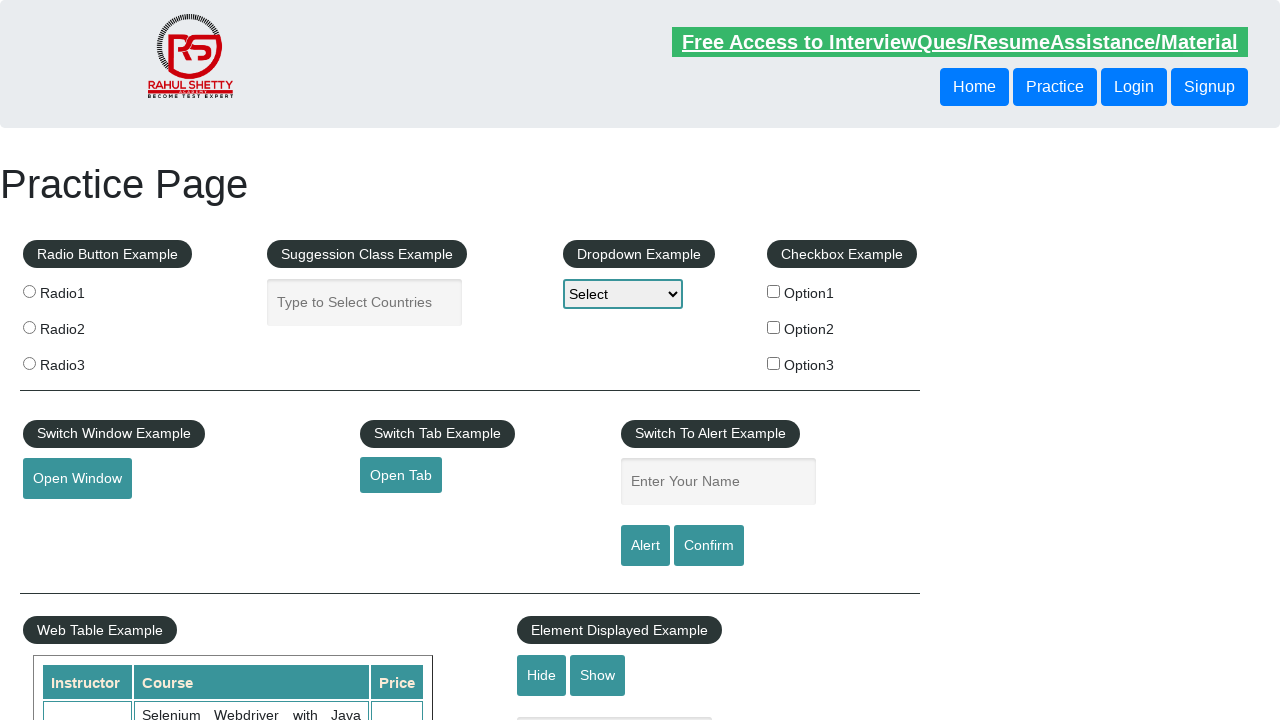

Located first column in footer (col-md-4)
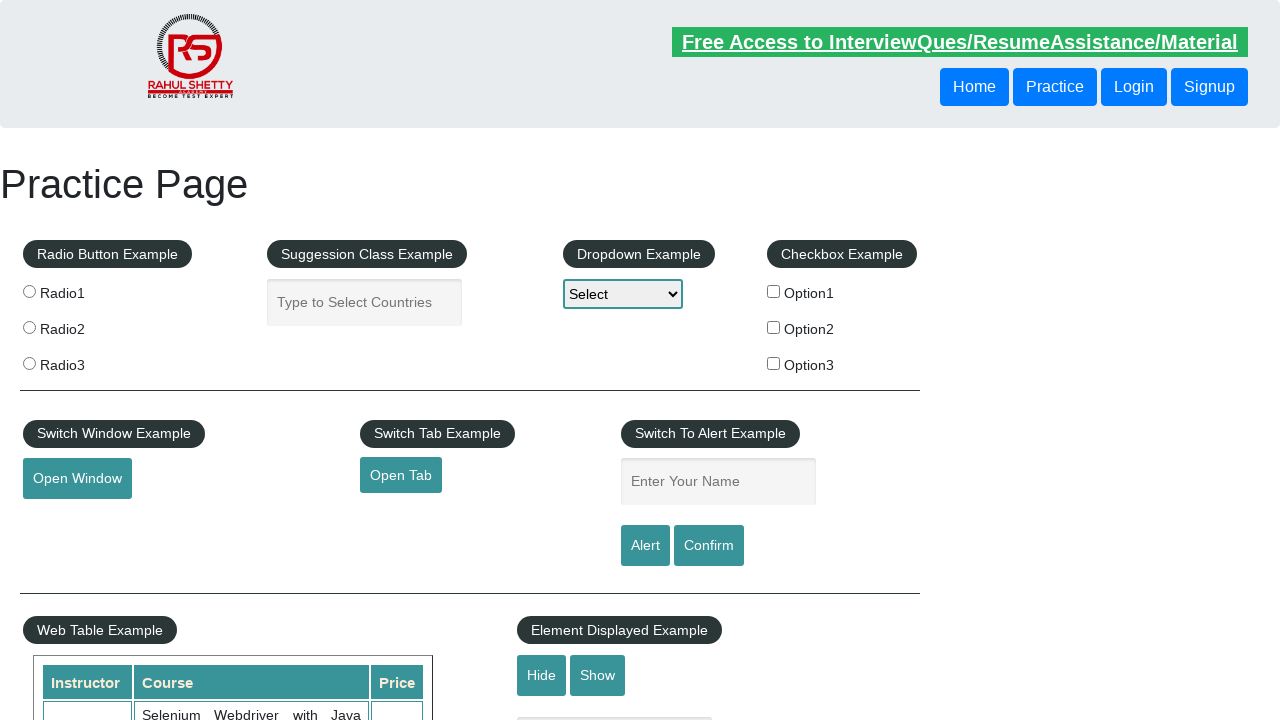

Counted links in first footer column: 0 links
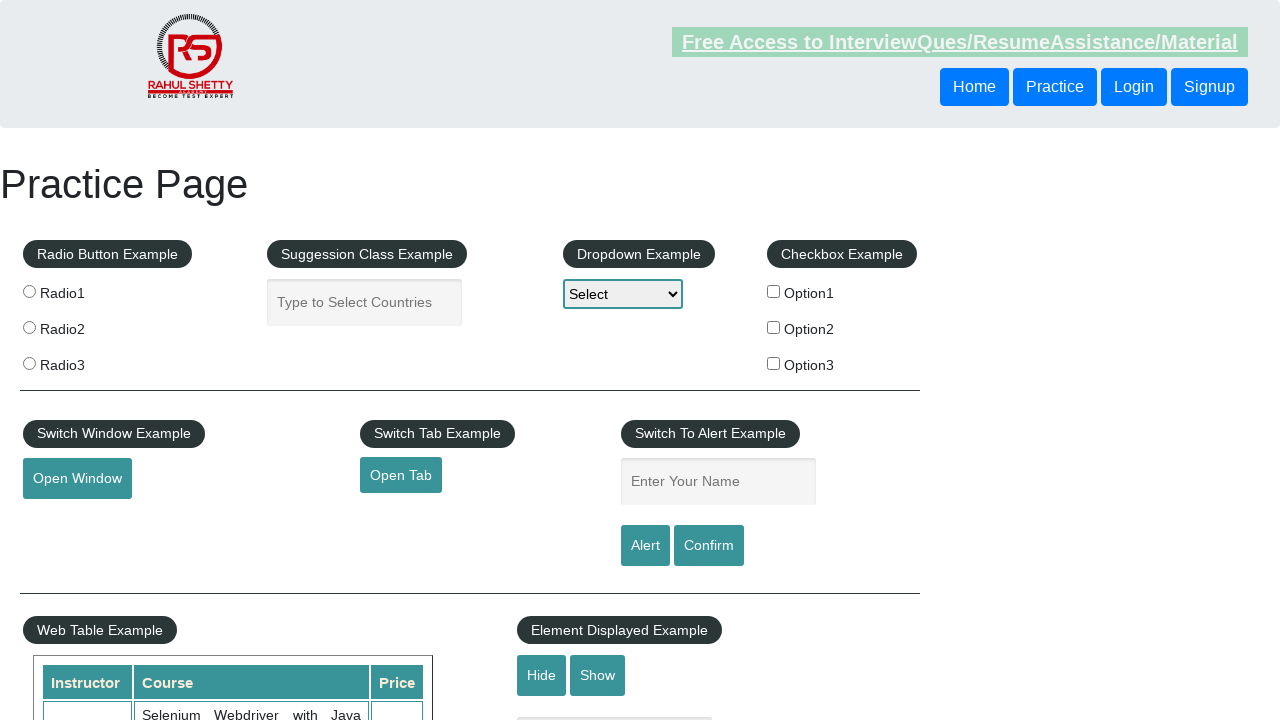

Retrieved all open pages/tabs: 1 total
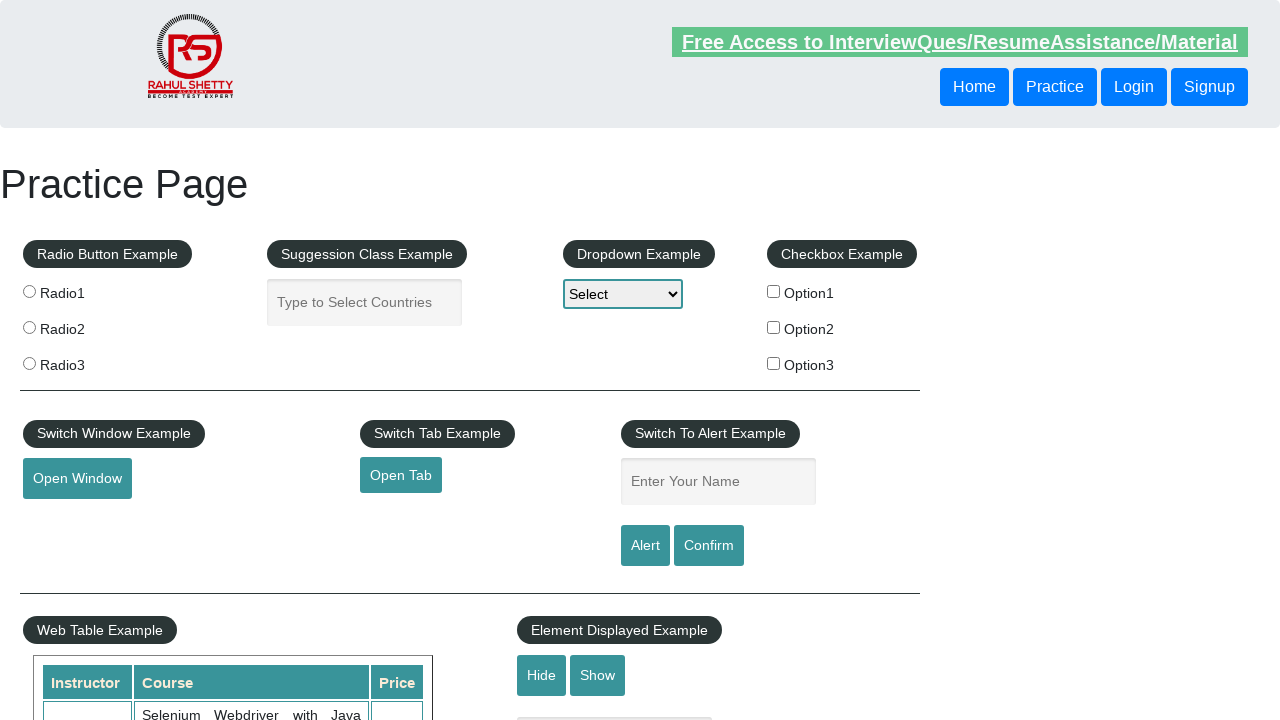

Waited for tab 0 to load (domcontentloaded state)
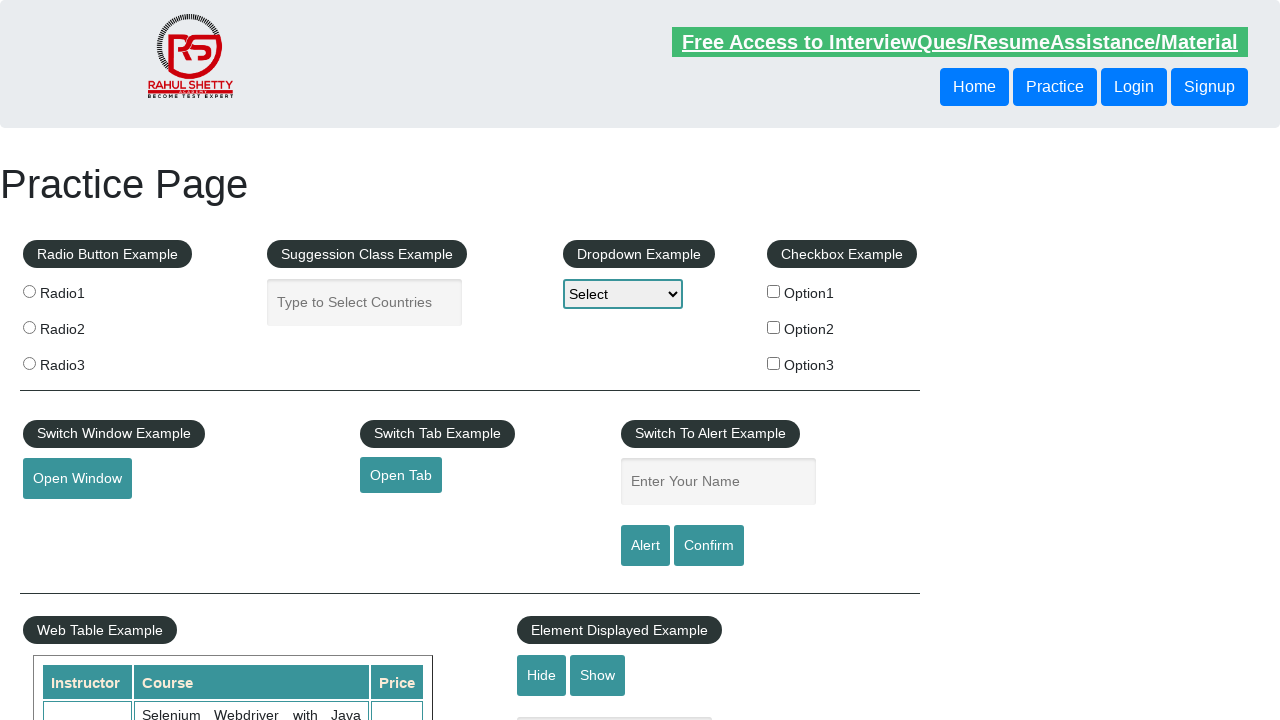

Tab 0 title: Practice Page
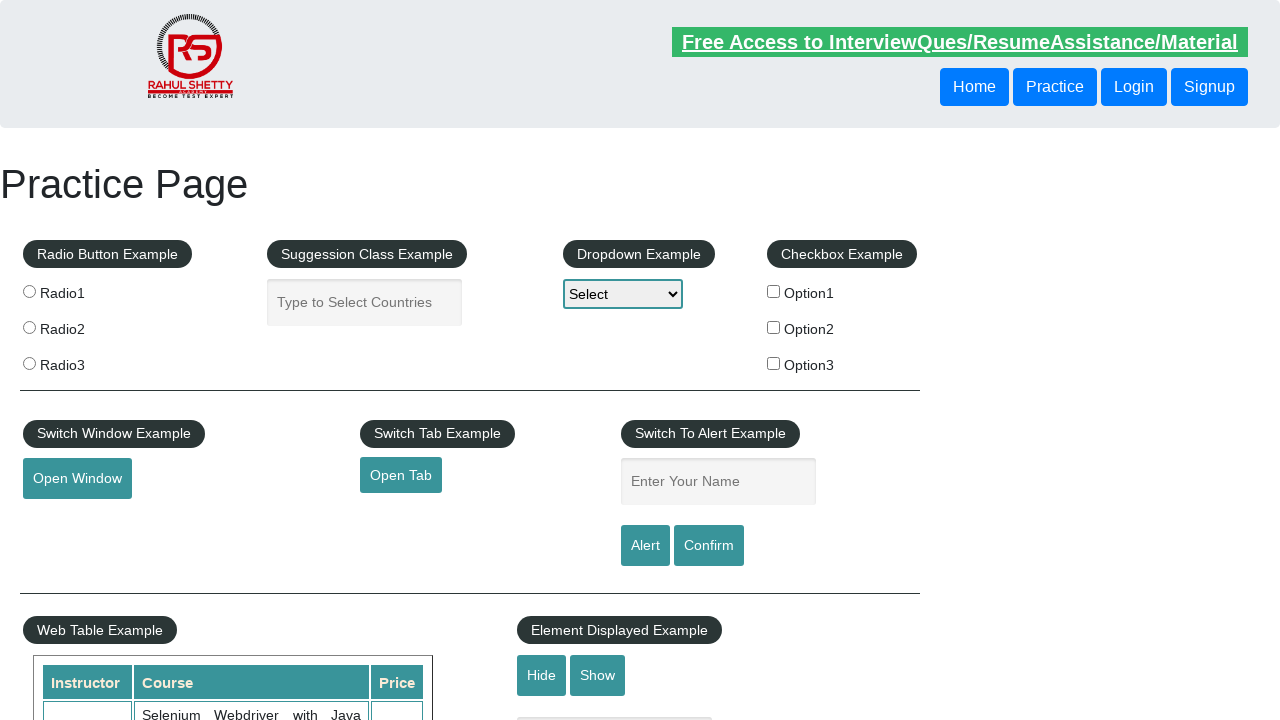

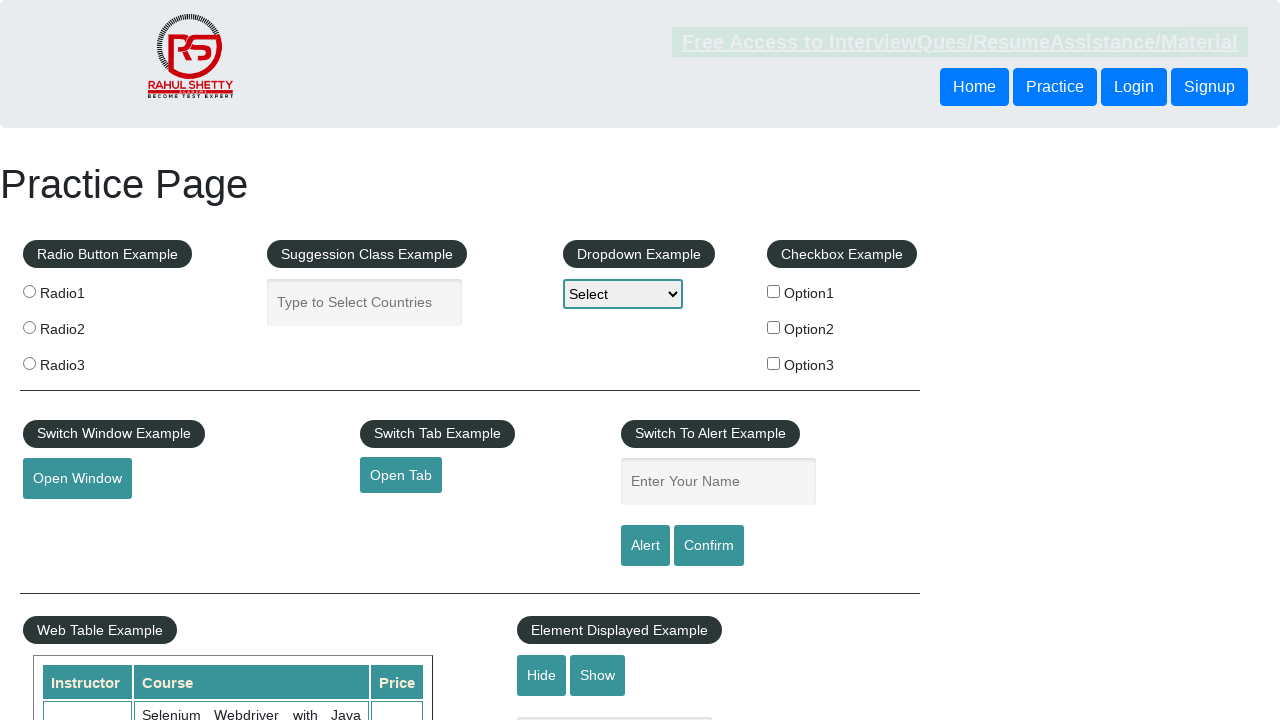